Tests dynamic controls page by clicking the Remove button and verifying that the Add button appears

Starting URL: http://the-internet.herokuapp.com/dynamic_controls

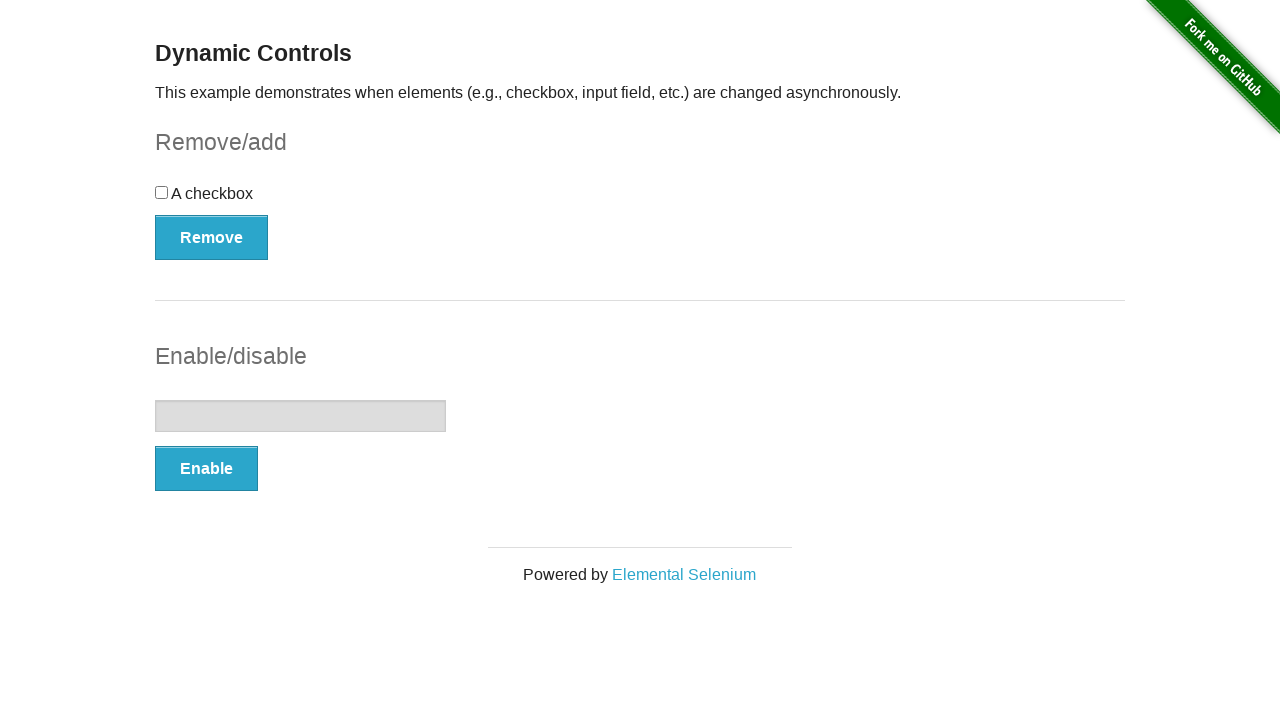

Clicked the Remove button at (212, 237) on xpath=//*[.='Remove']
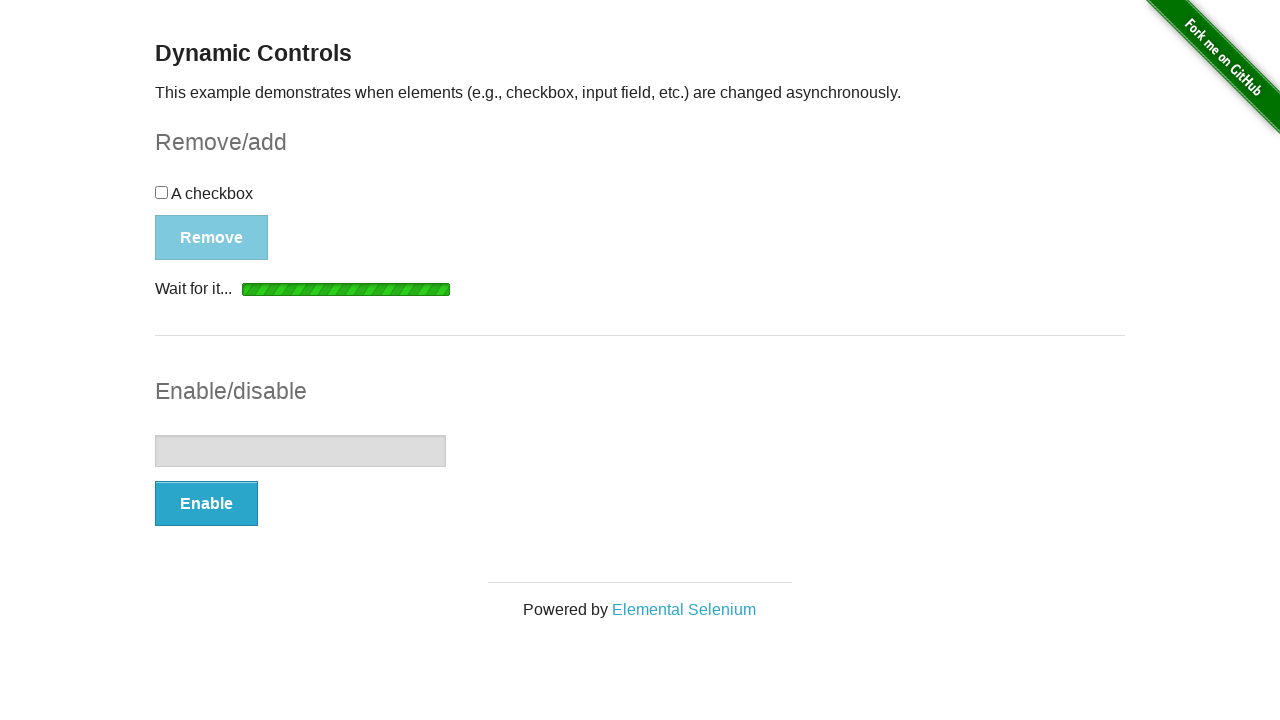

Verified that the Add button is now visible
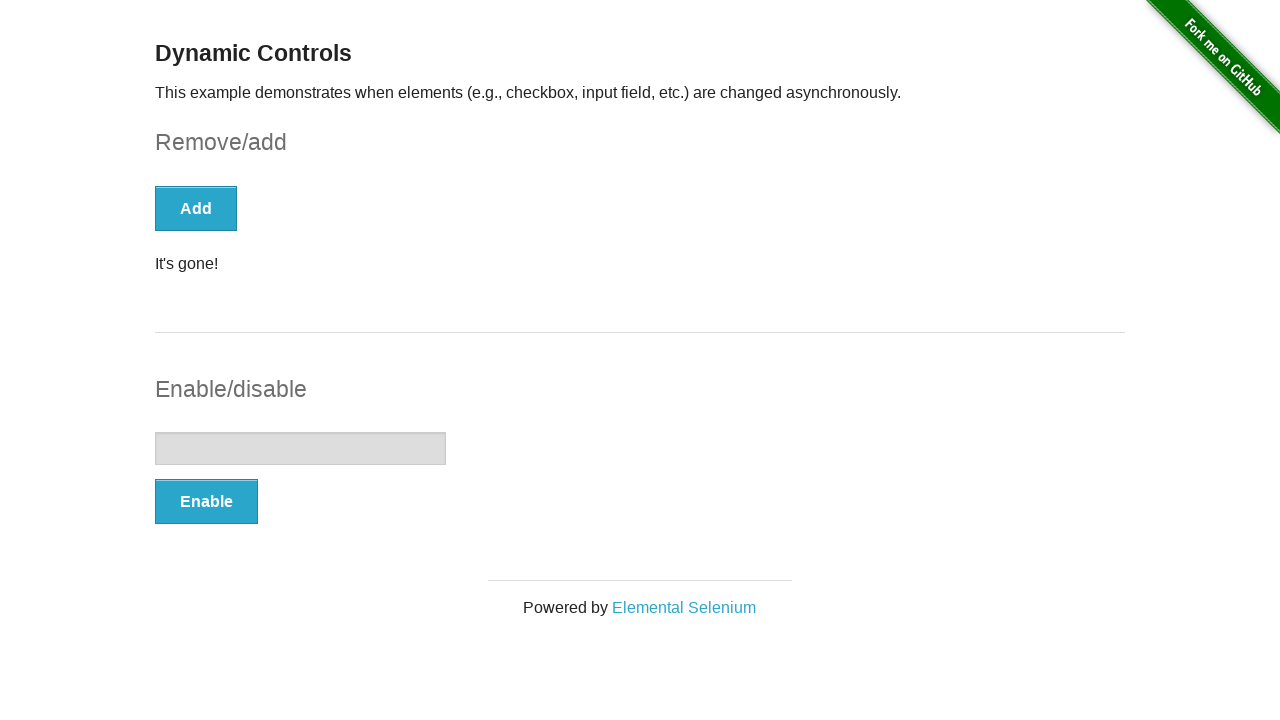

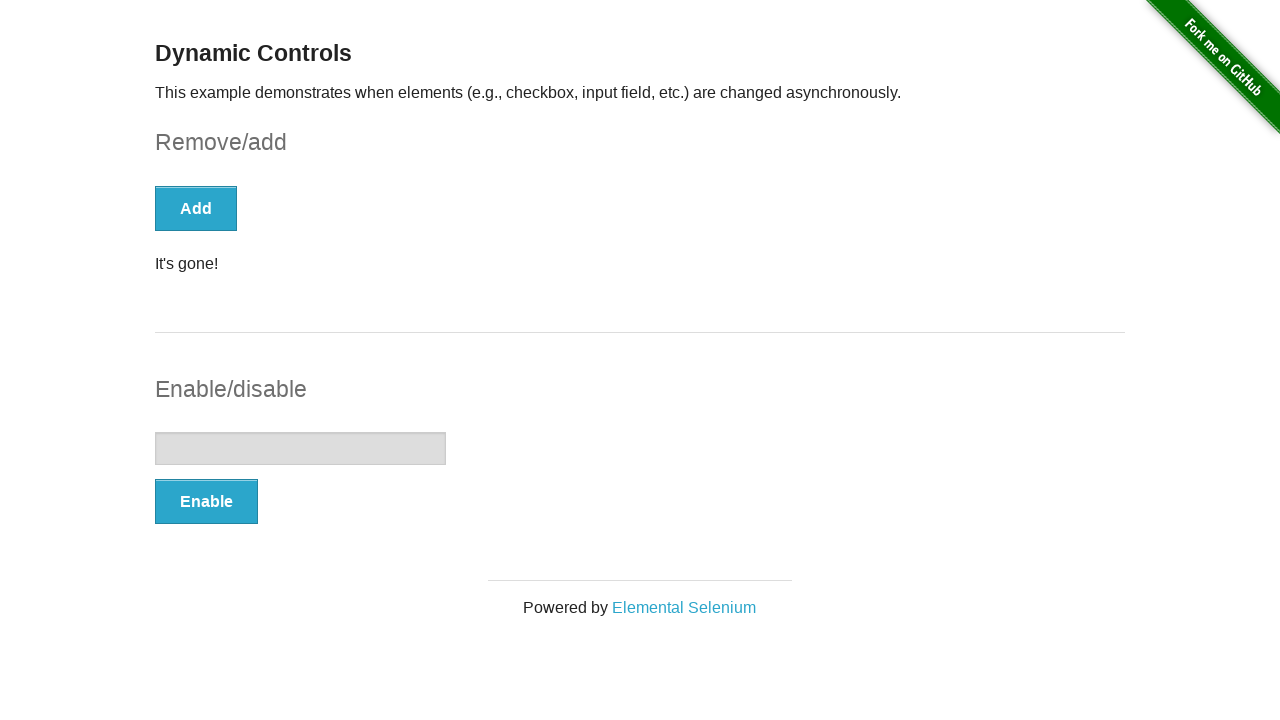